Navigates to Mars news page and verifies that news content is loaded by waiting for the list text element to appear

Starting URL: https://data-class-mars.s3.amazonaws.com/Mars/index.html

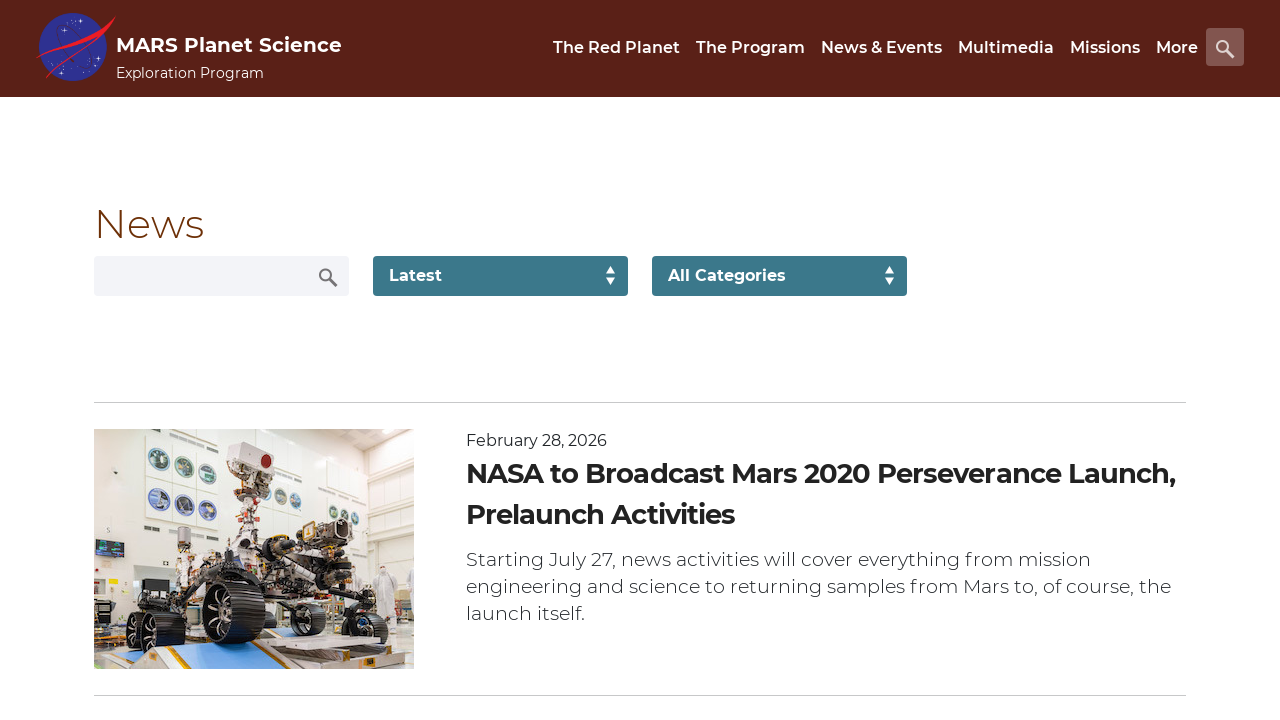

Navigated to Mars news page
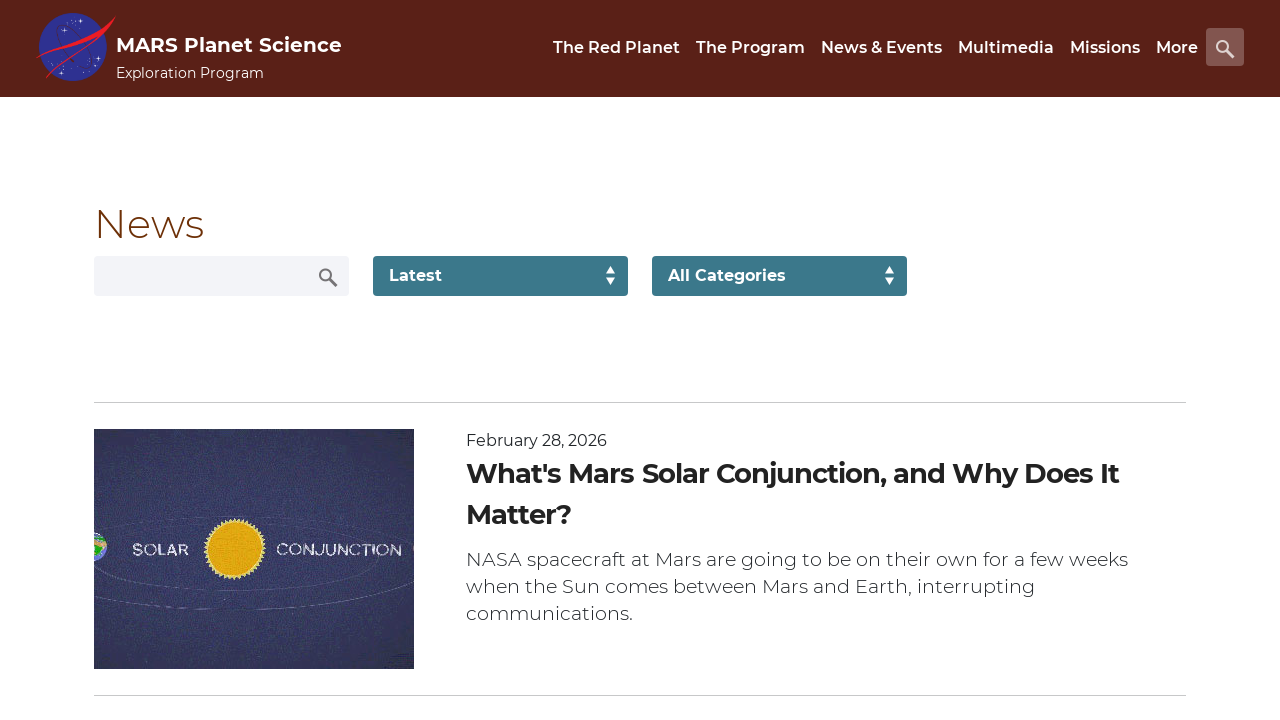

News content list loaded successfully
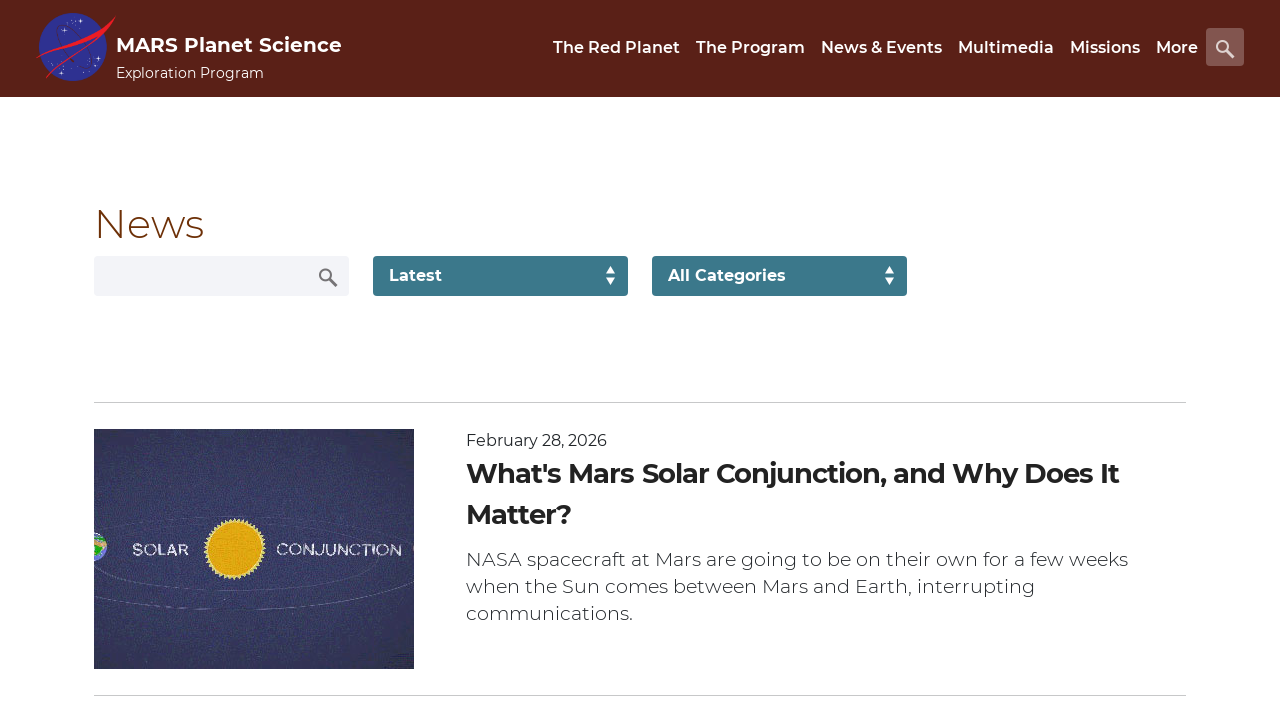

News title element is present
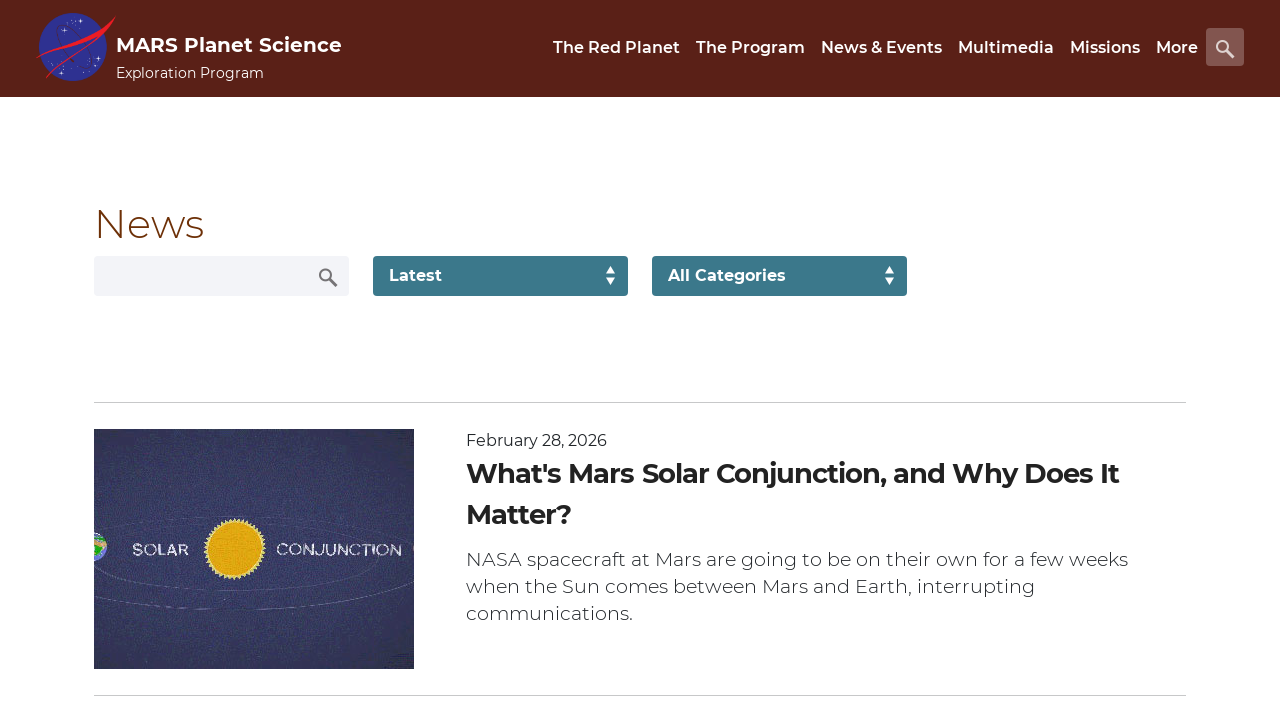

Article teaser body element is present
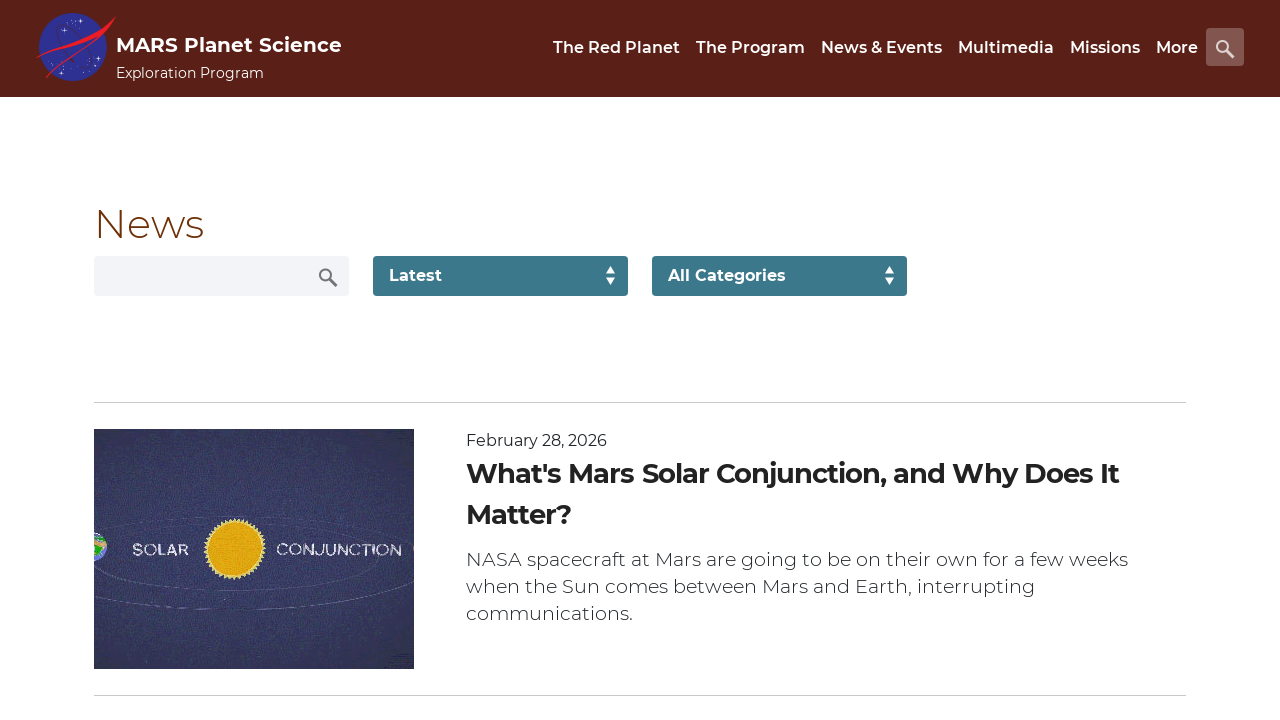

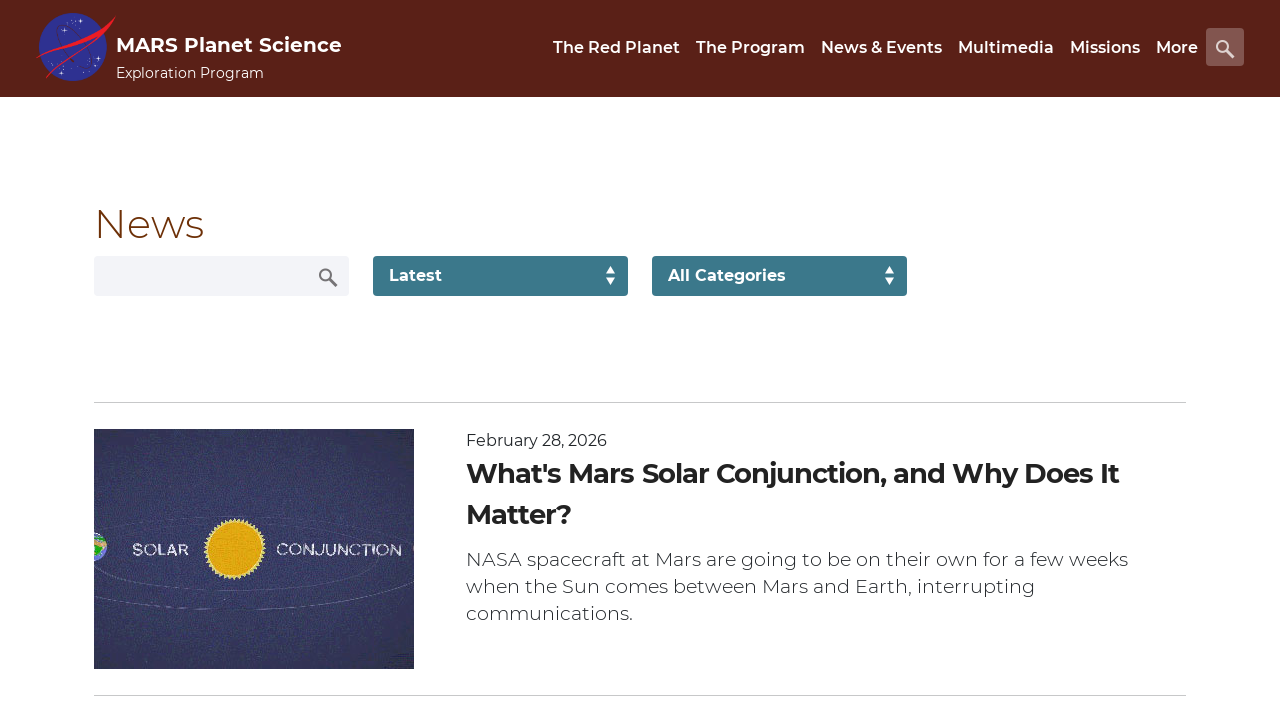